Tests the date picker input functionality by filling a date field with a future date (700 days from now), clicking the display button, and verifying the output matches the input date.

Starting URL: https://practice.expandtesting.com/inputs

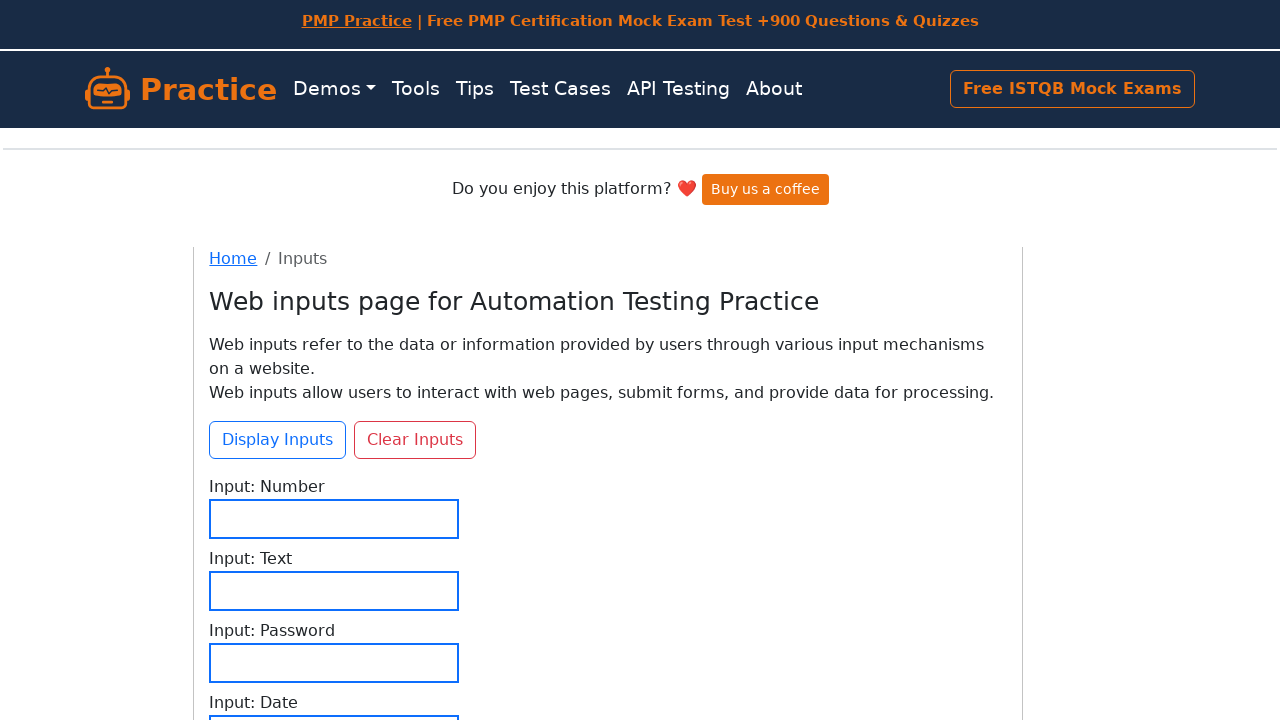

Located date input field
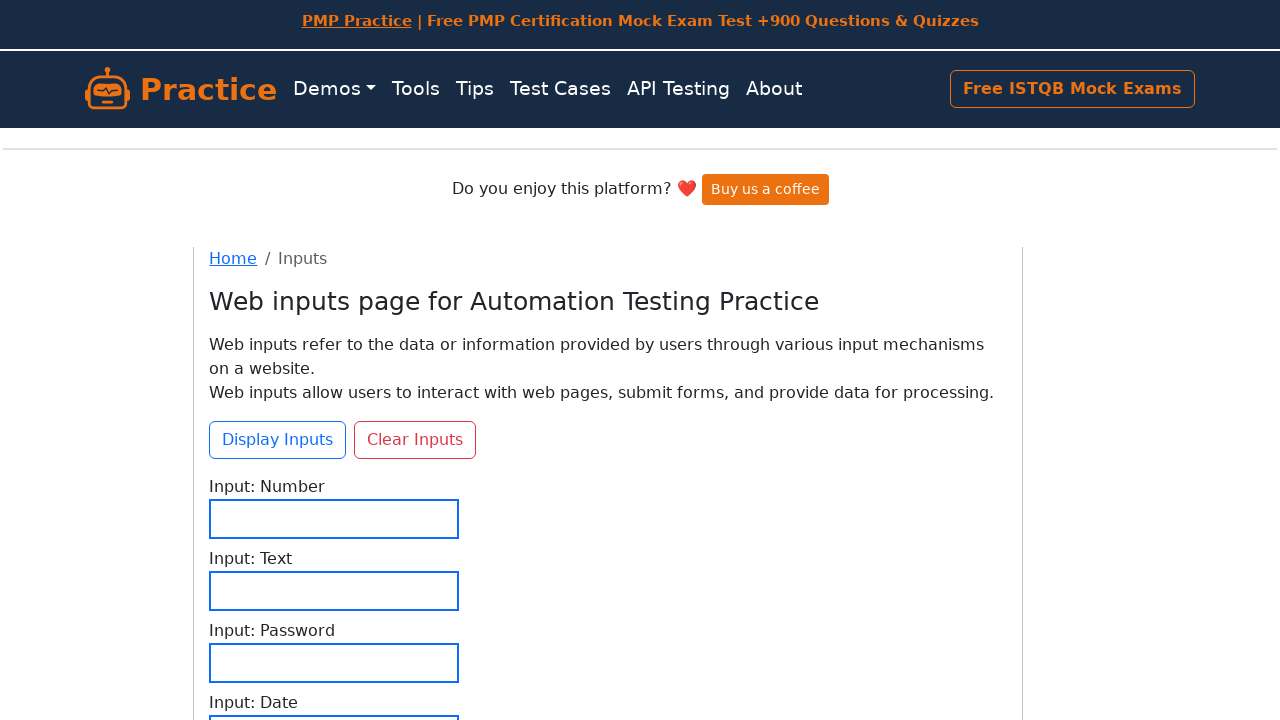

Scrolled date input field into view
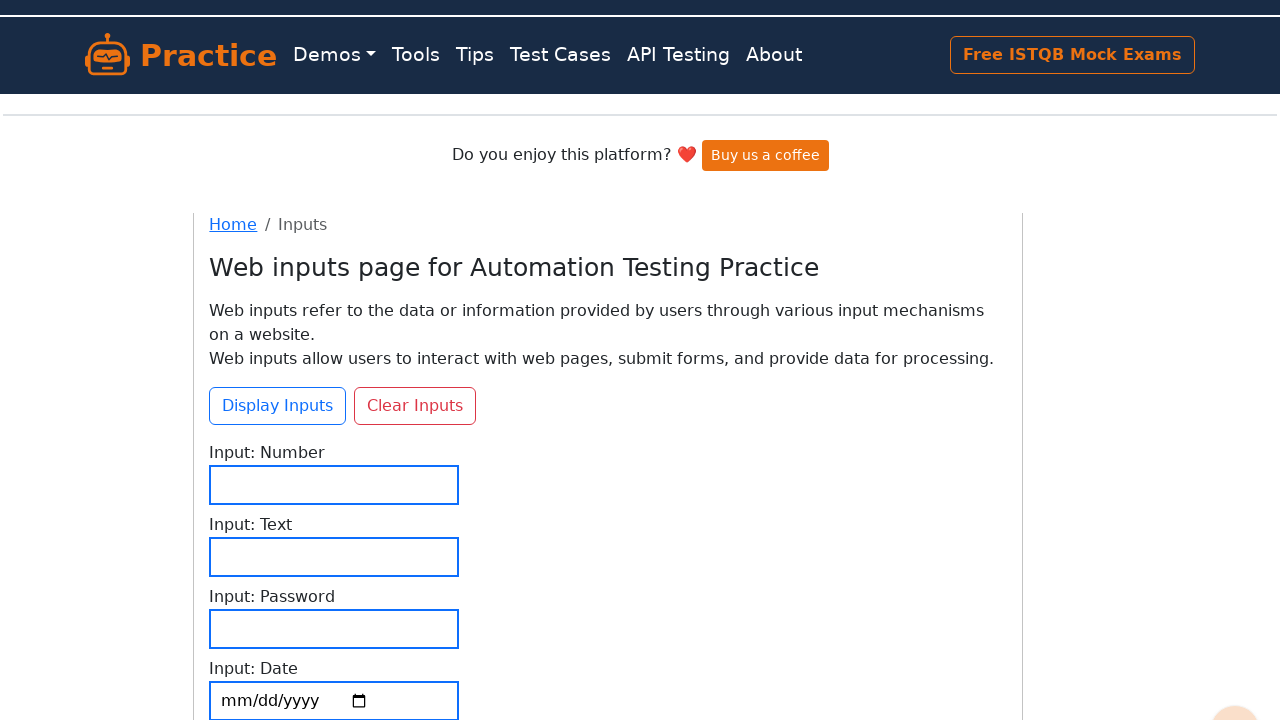

Filled date input with future date: 2028-01-31 on internal:role=textbox[name="Input: Date"i]
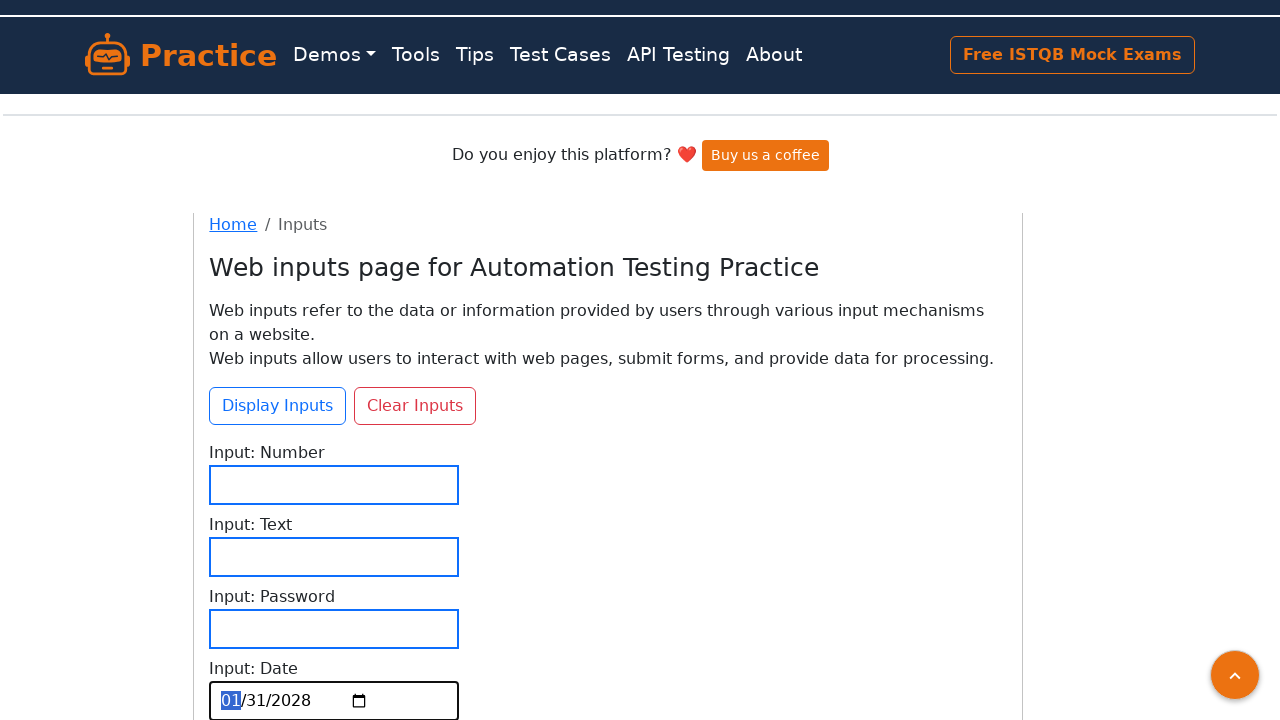

Clicked Display Inputs button at (278, 406) on internal:role=button[name="Display Inputs"i]
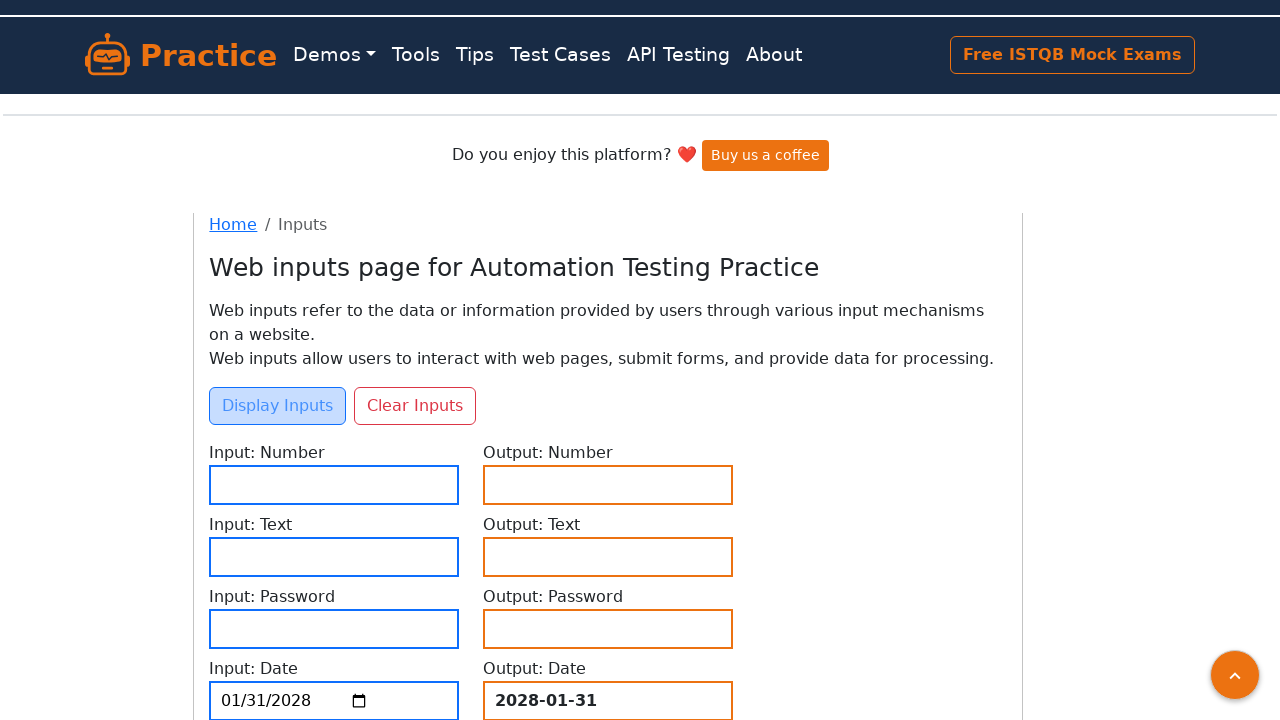

Output date element loaded
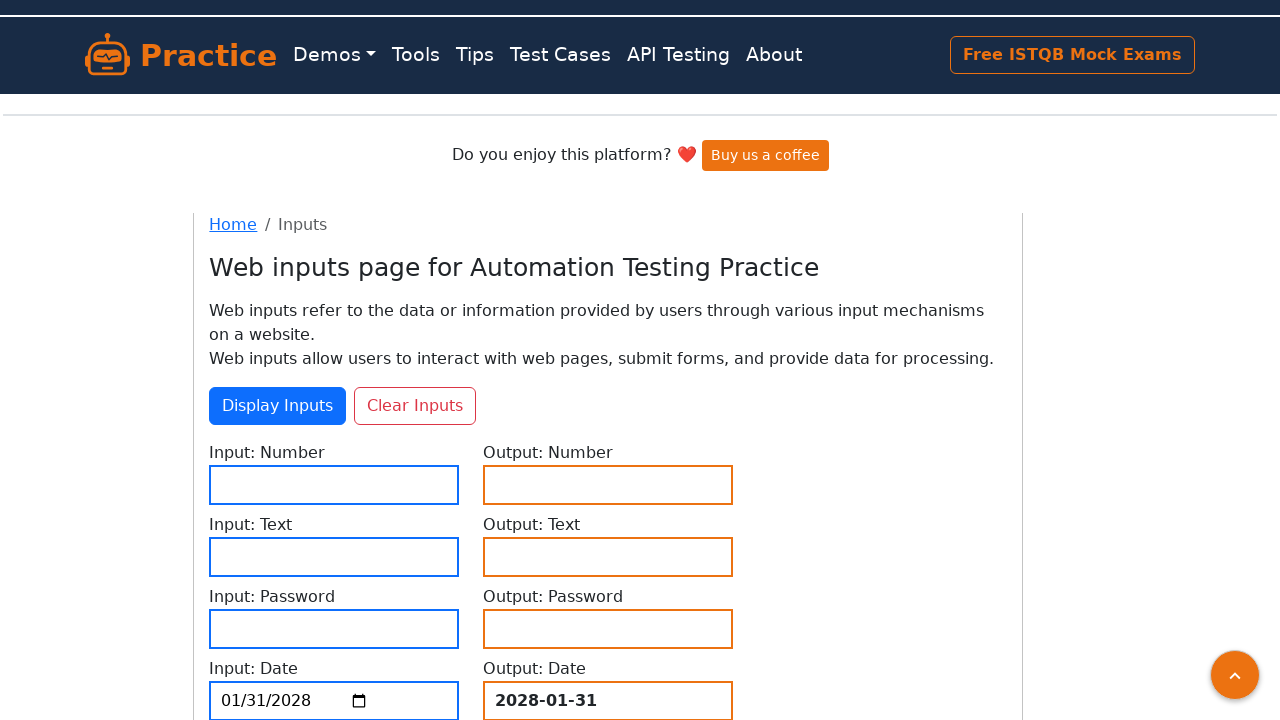

Retrieved output date text: 2028-01-31
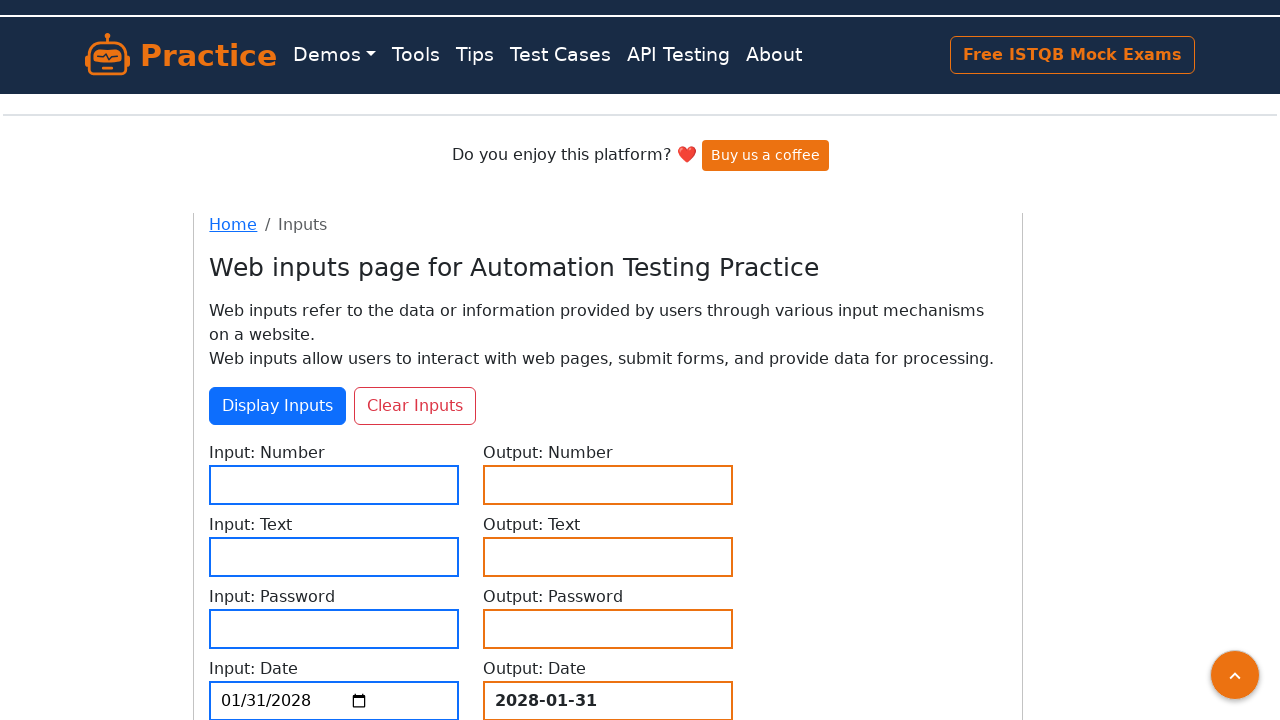

Verified output date matches input date: 2028-01-31
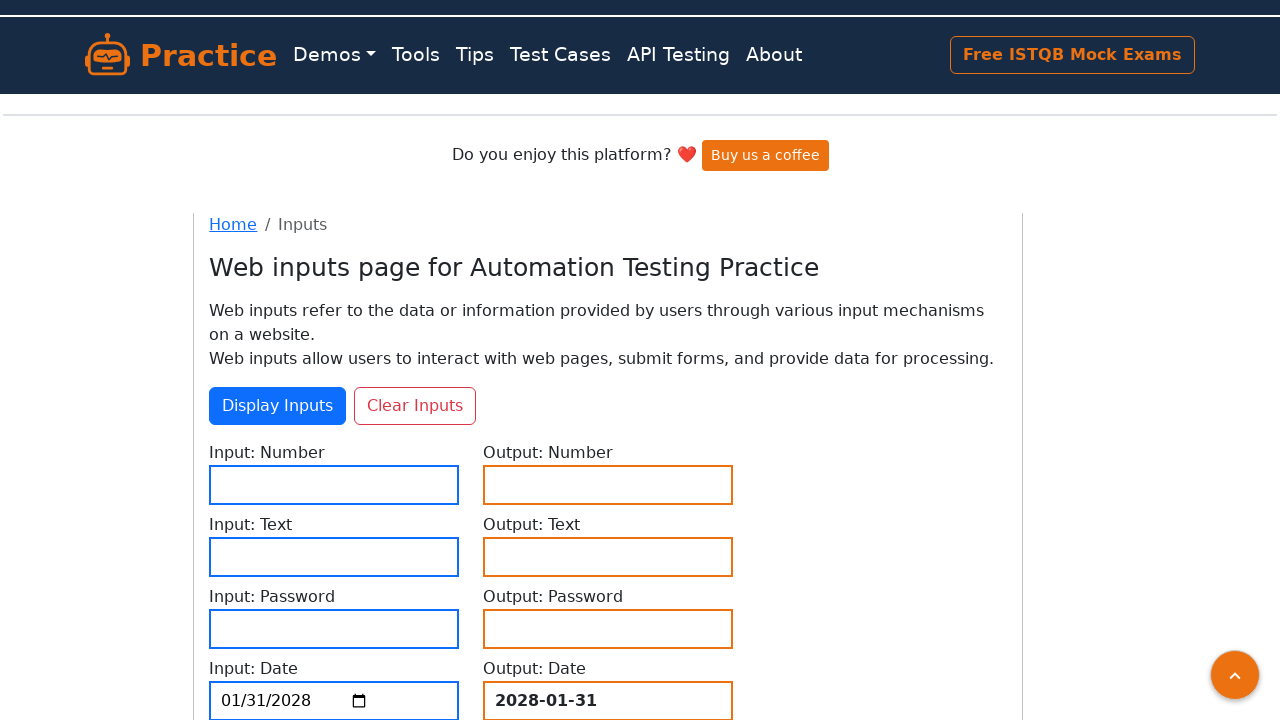

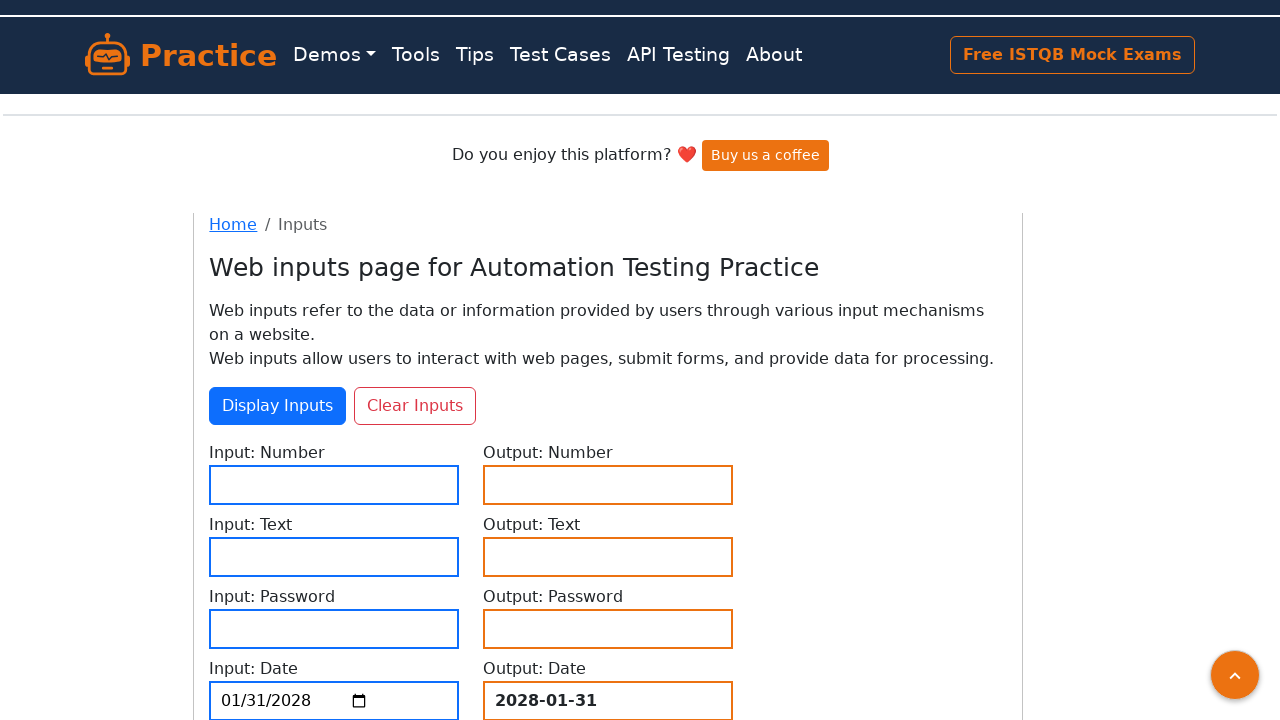